Tests XPath sibling navigation by locating a button element using following-sibling axis and retrieving its text content

Starting URL: https://rahulshettyacademy.com/AutomationPractice/

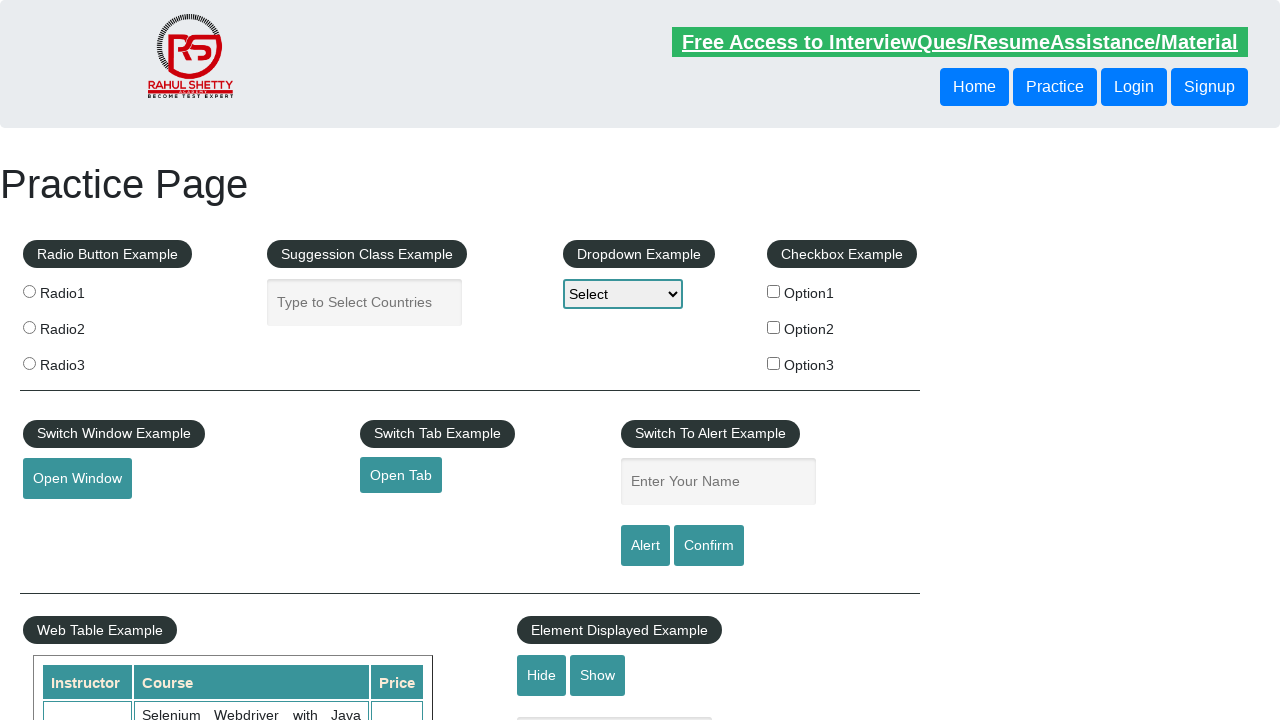

Navigated to AutomationPractice page
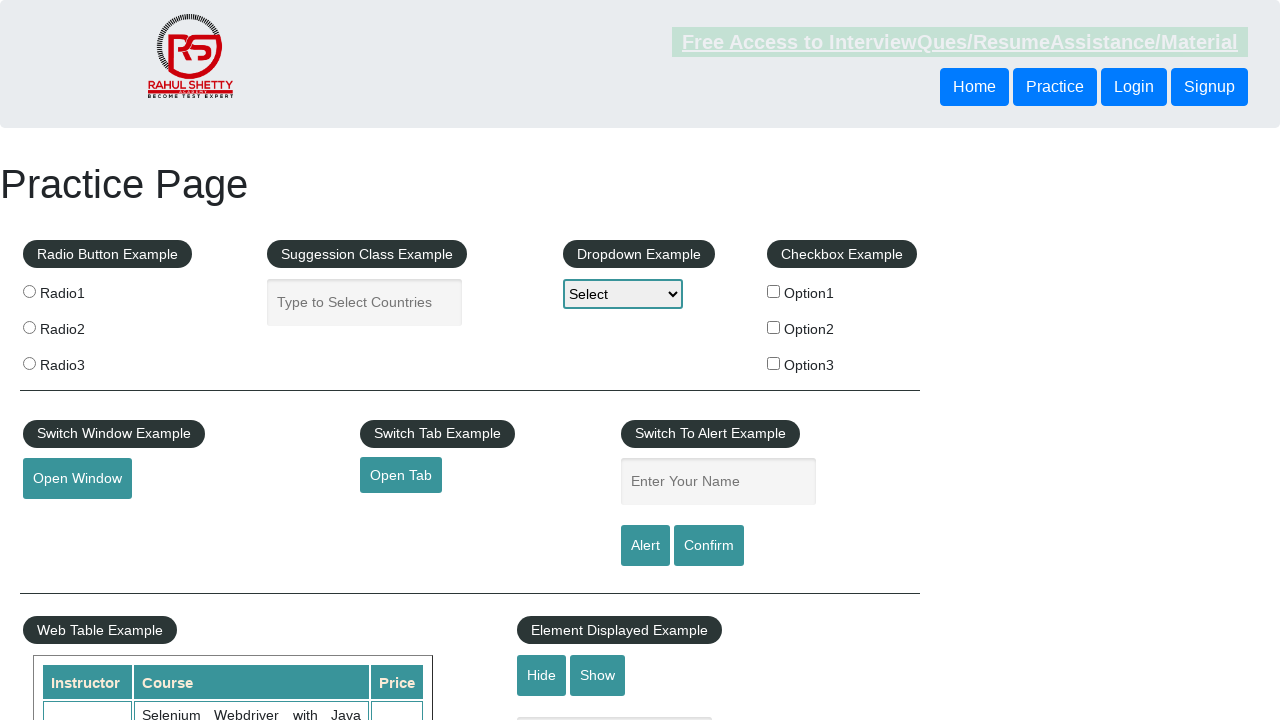

Located button element using XPath following-sibling axis
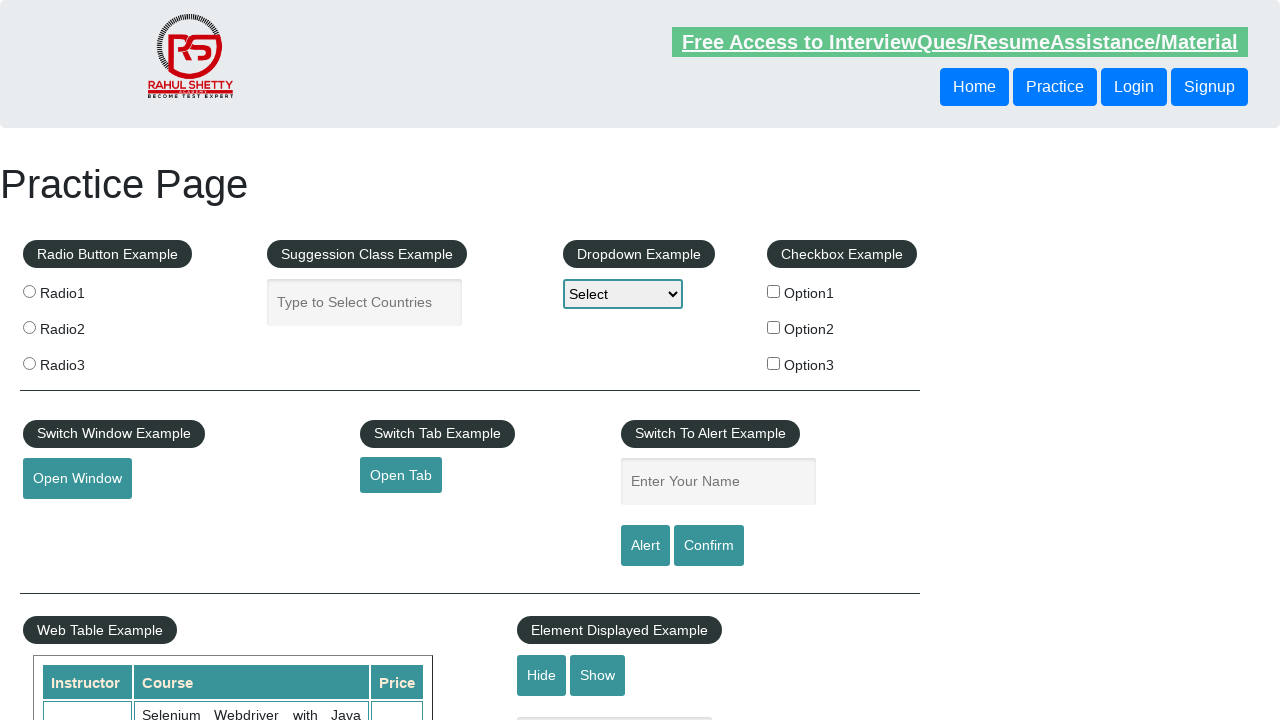

Retrieved button text content: 'Login'
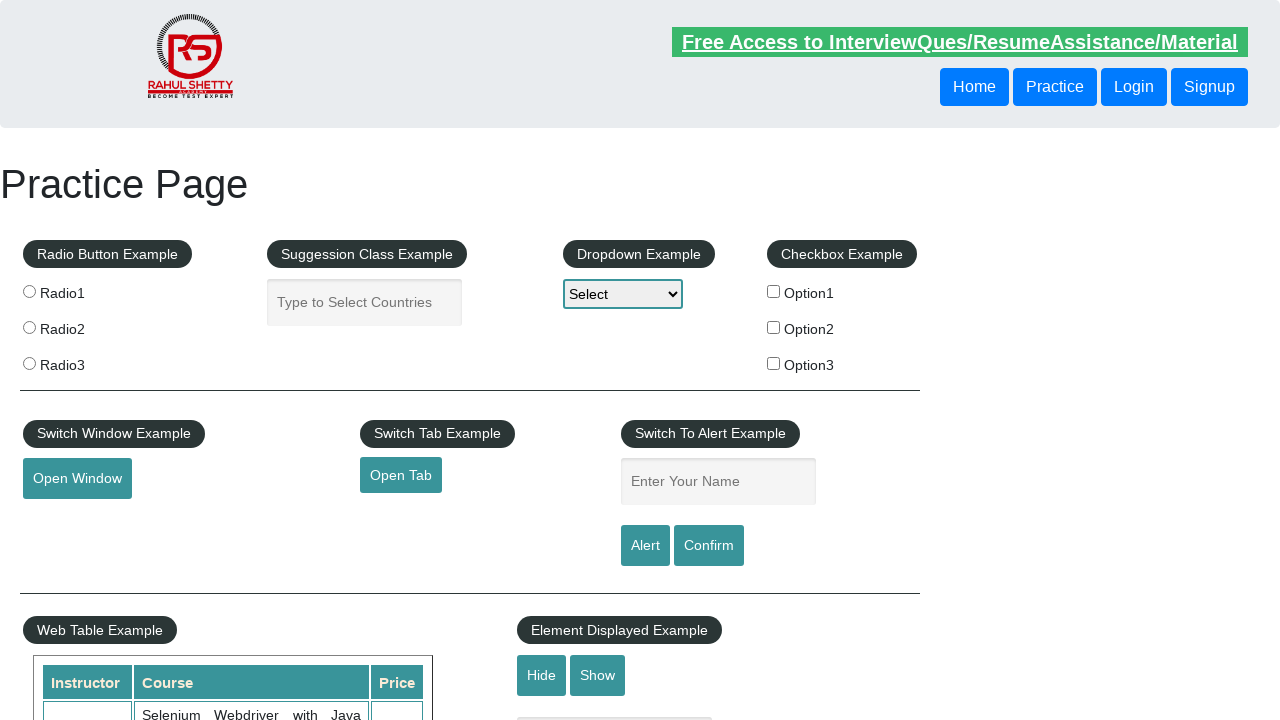

Printed button text: Login
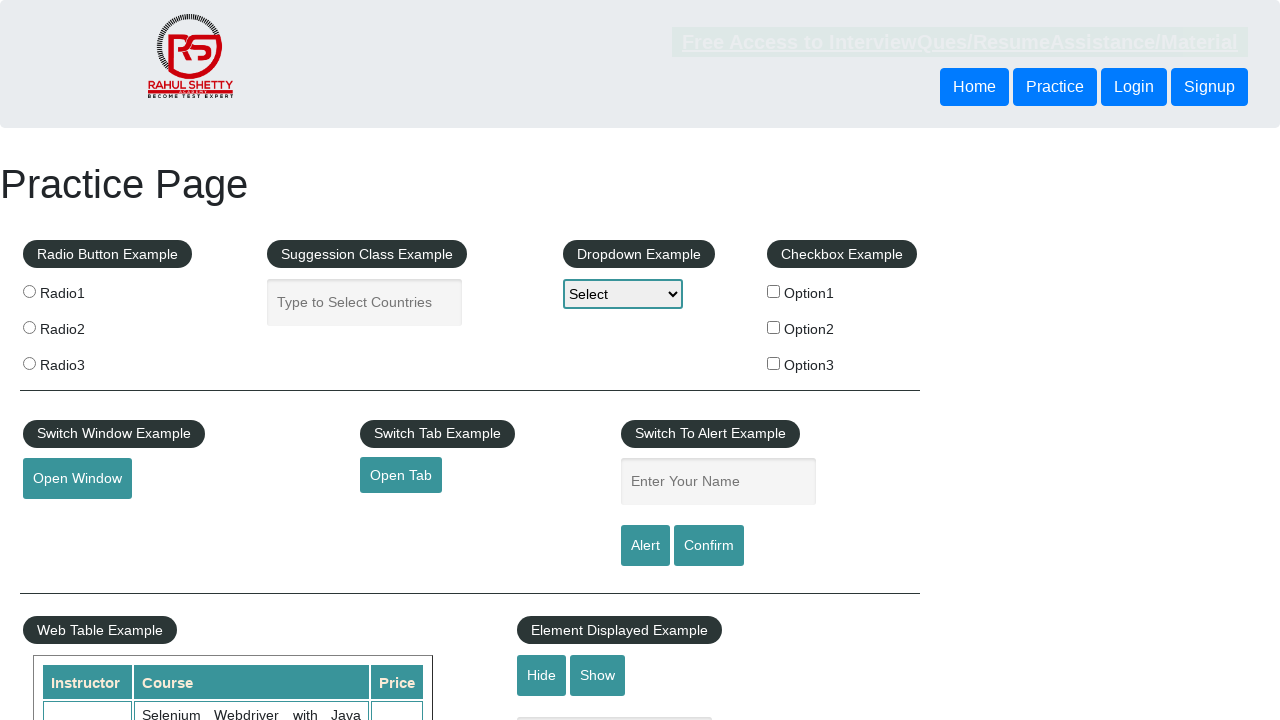

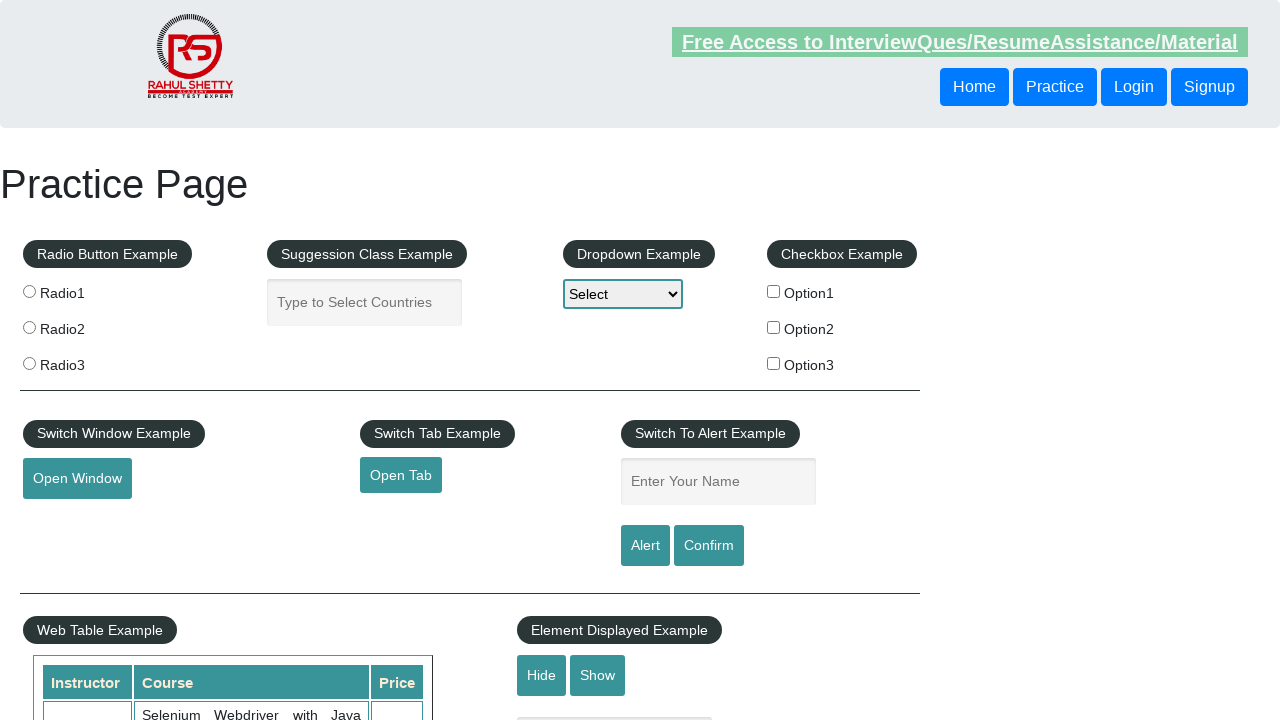